Basic test that verifies the nopCommerce demo page loads successfully

Starting URL: http://demo.nopcommerce.com

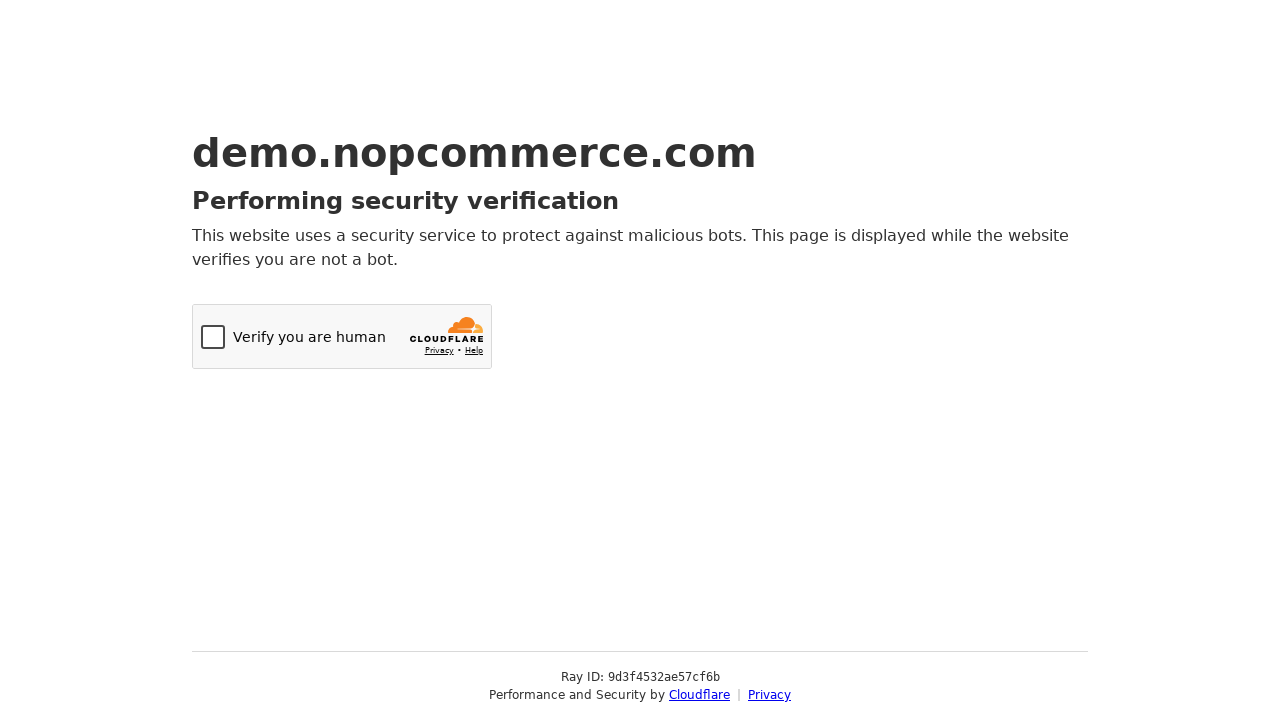

Navigated to nopCommerce demo page
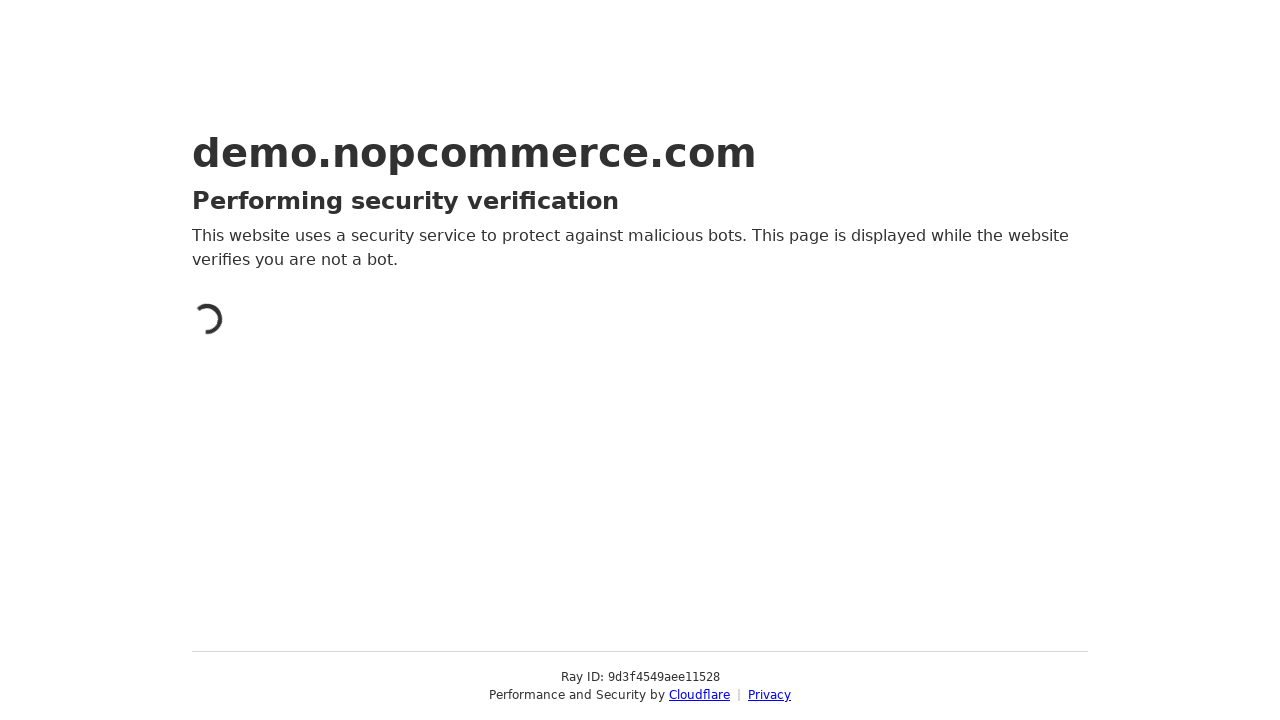

Verified nopCommerce page loaded successfully
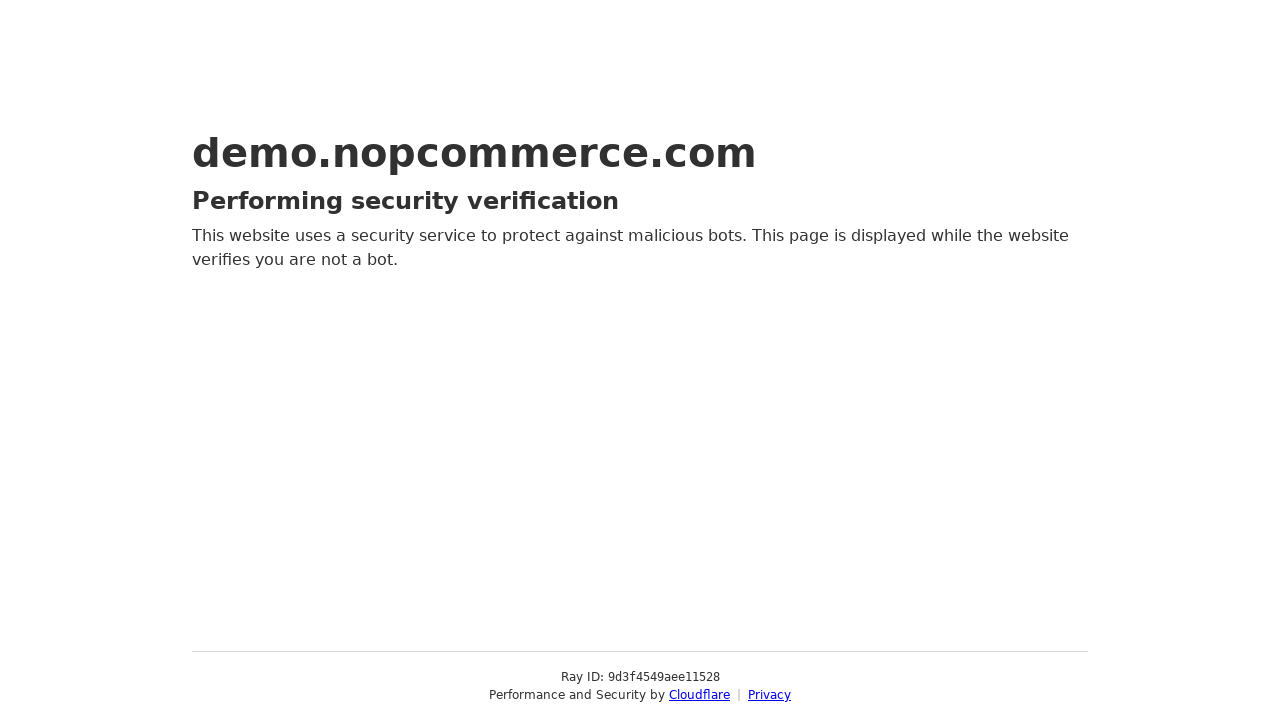

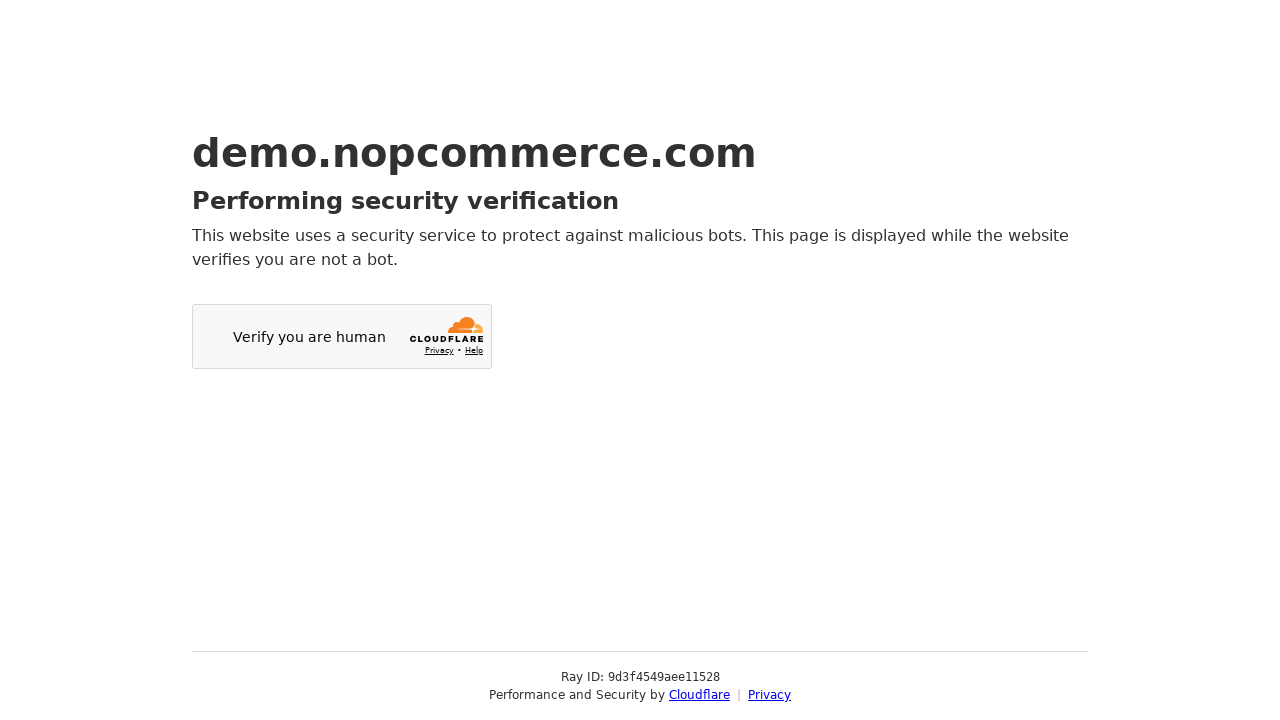